Tests JavaScript prompt alert functionality by clicking a button to trigger a prompt, entering text into the alert, accepting it, and verifying the result text is displayed on the page.

Starting URL: https://the-internet.herokuapp.com/javascript_alerts

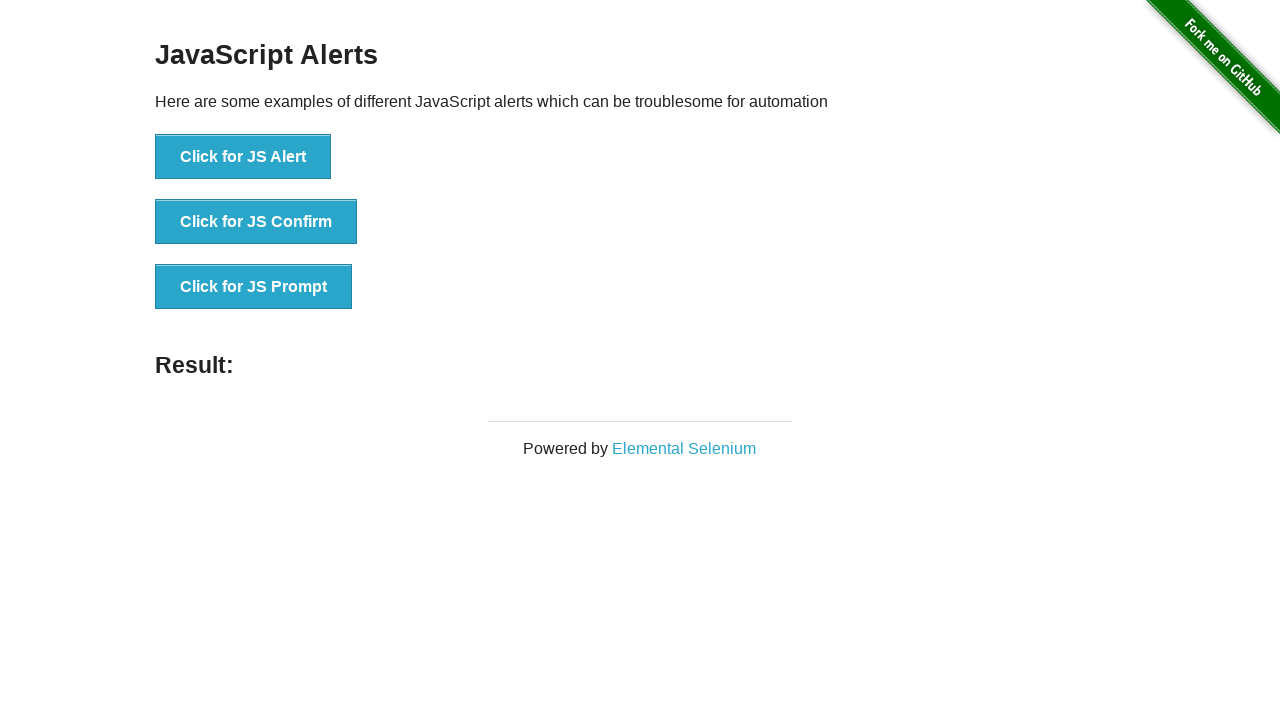

Clicked button to trigger JavaScript prompt alert at (254, 287) on xpath=//button[@onclick='jsPrompt()']
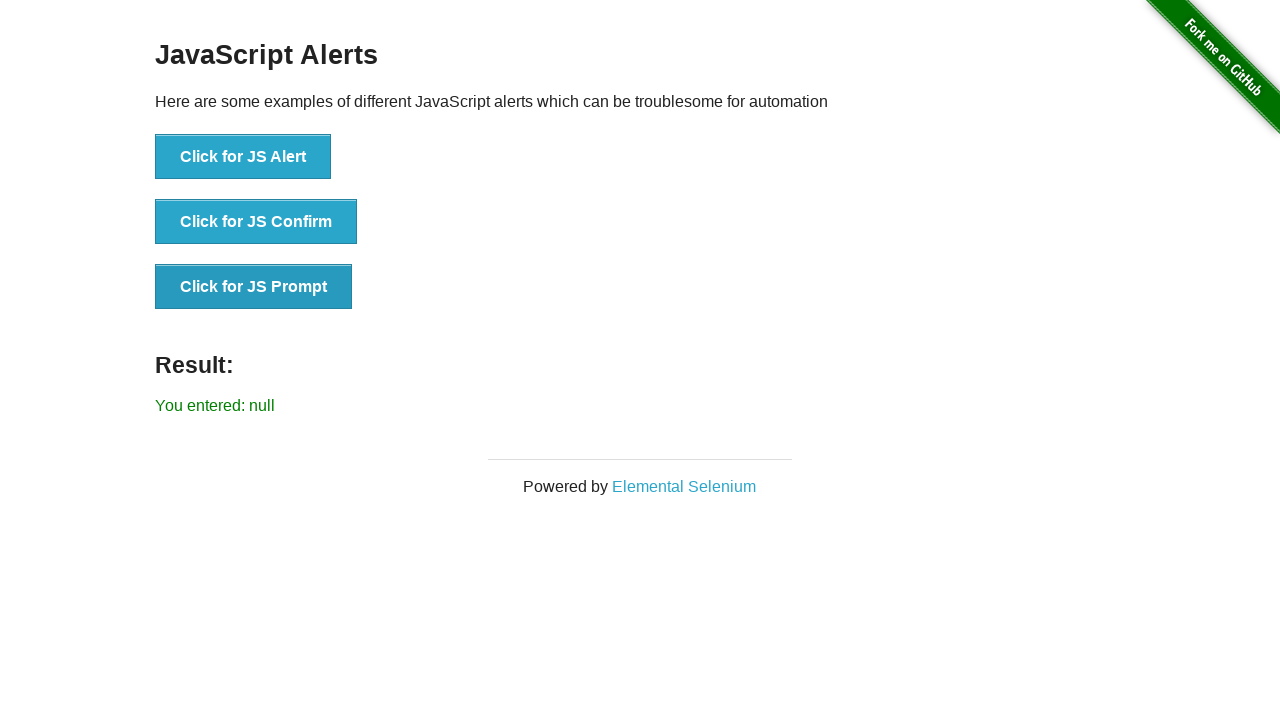

Set up dialog handler to accept prompt with text 'merhaba burak bey'
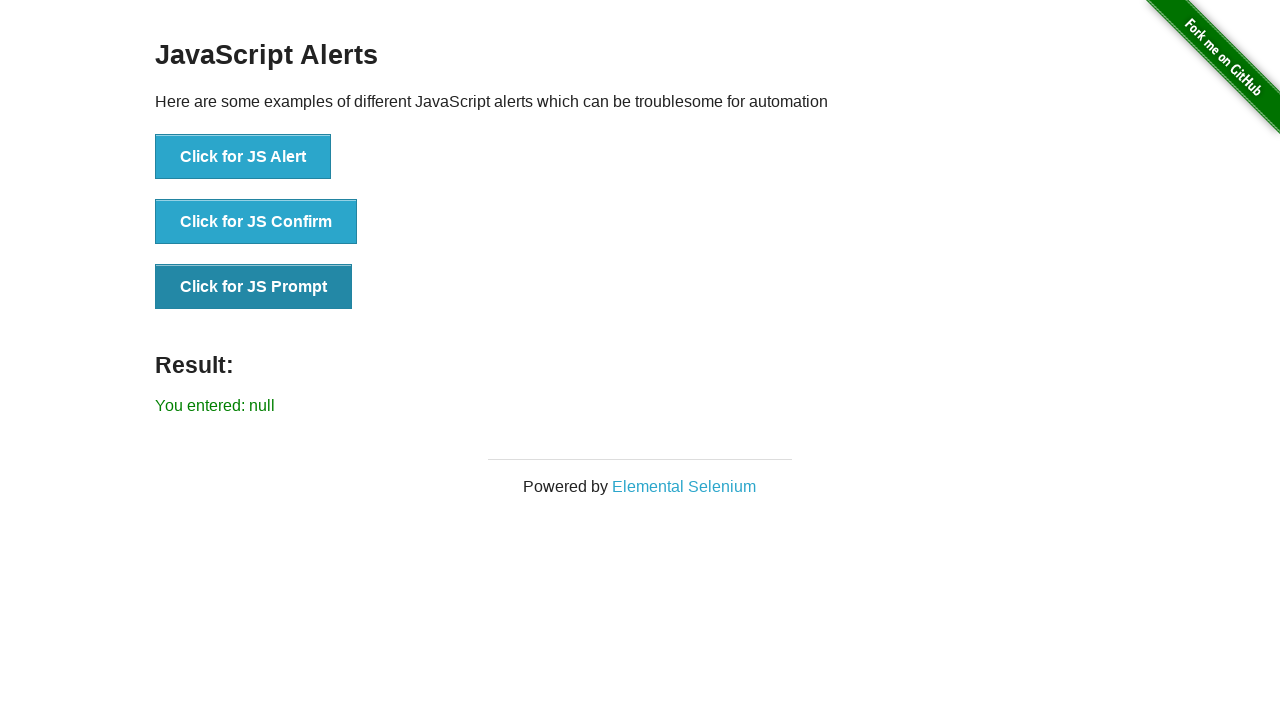

Clicked button again to trigger prompt dialog with handler active at (254, 287) on xpath=//button[@onclick='jsPrompt()']
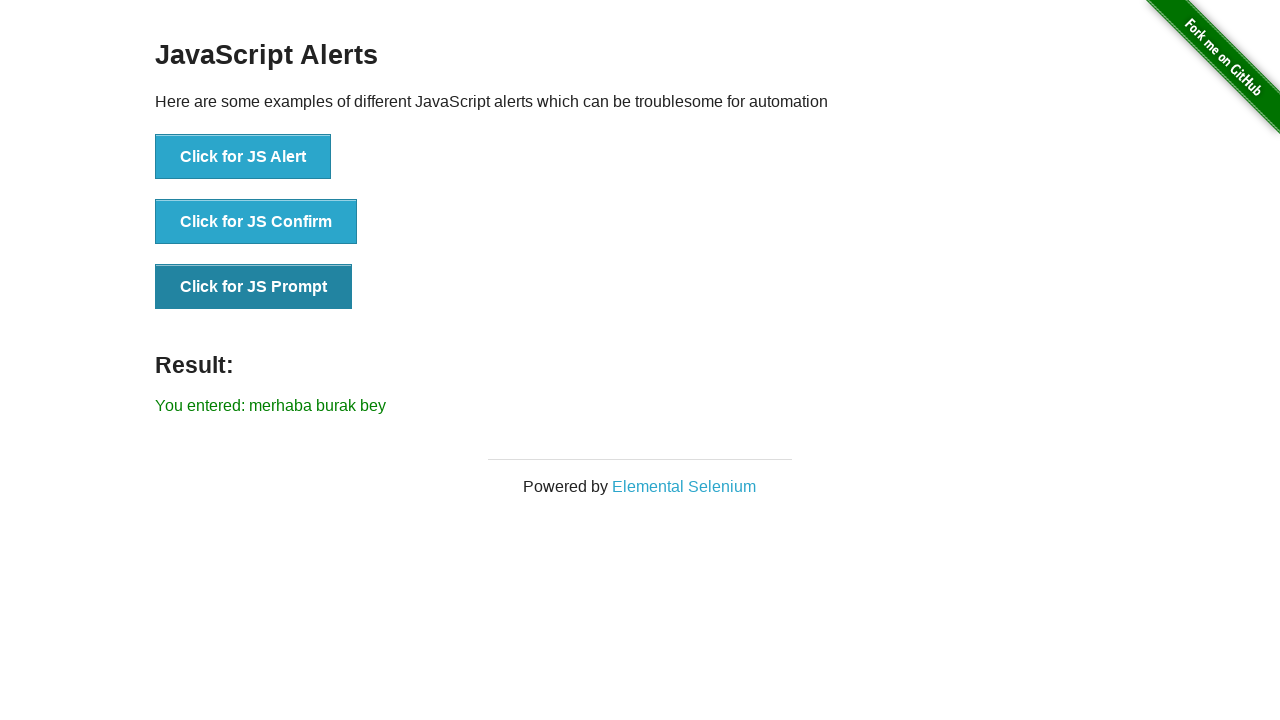

Result element appeared on page
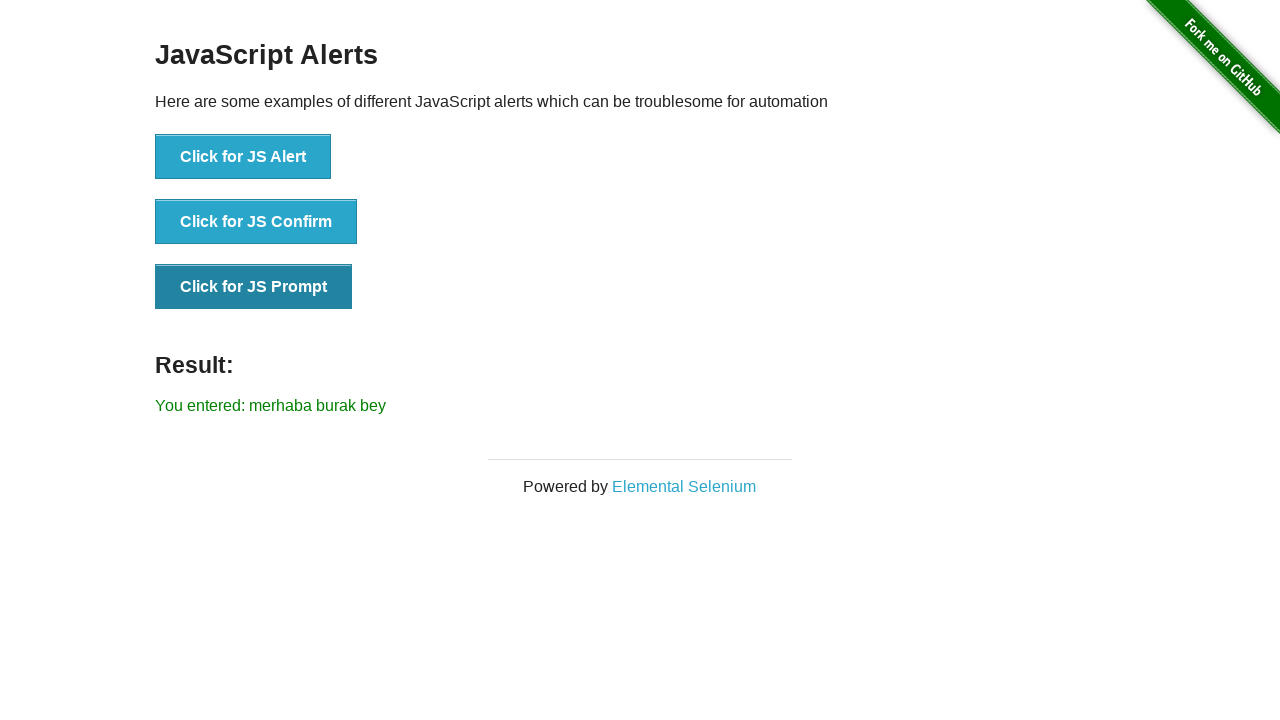

Verified result text contains 'merhaba burak bey'
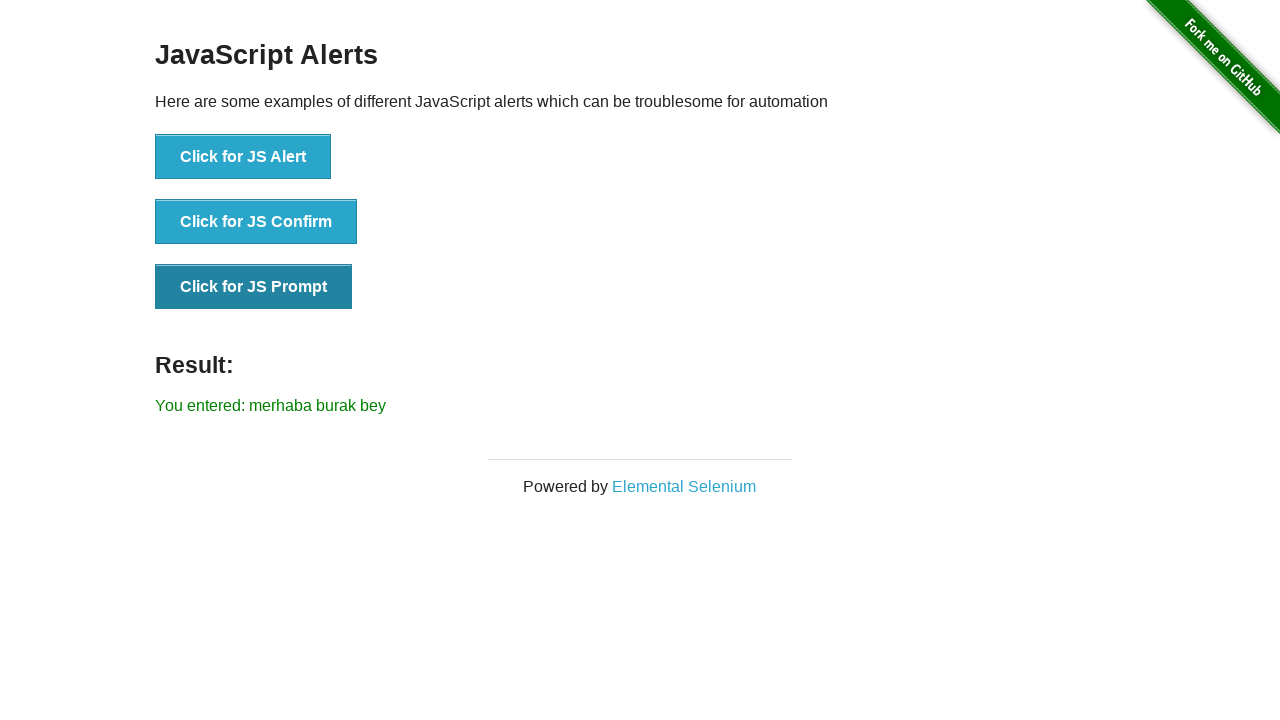

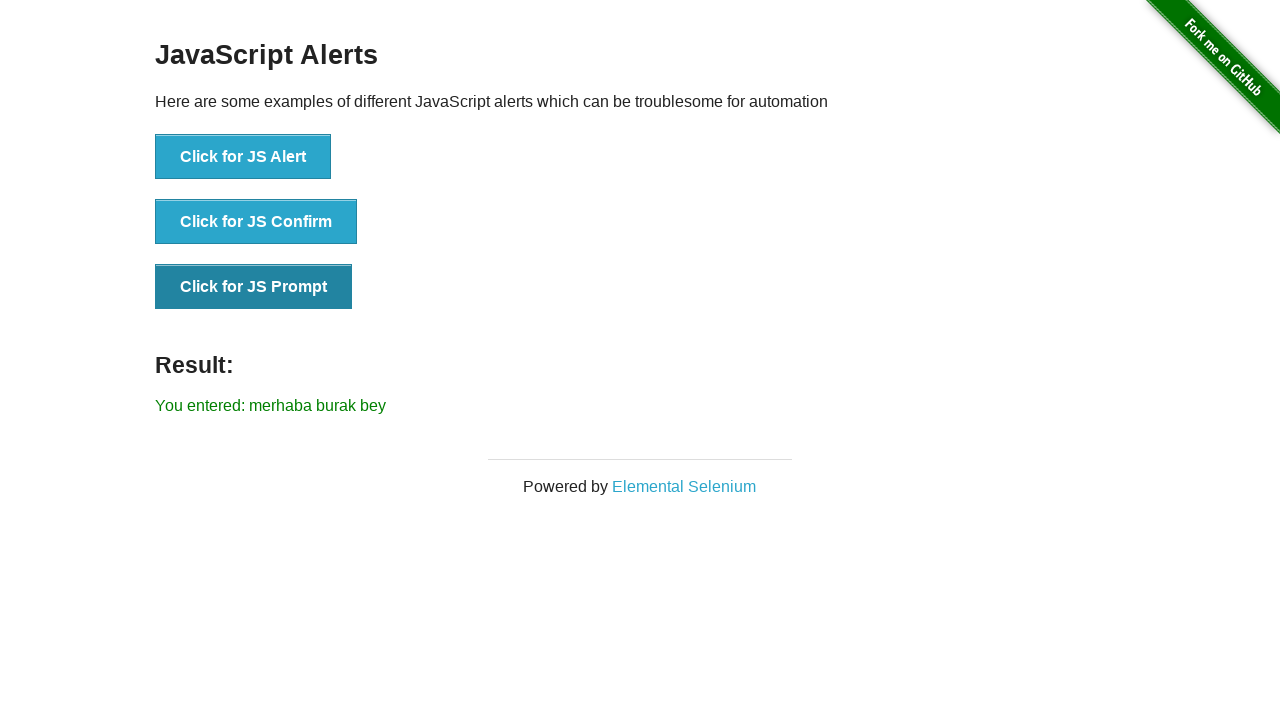